Verifies that the home page is visible and accessible

Starting URL: https://automationexercise.com

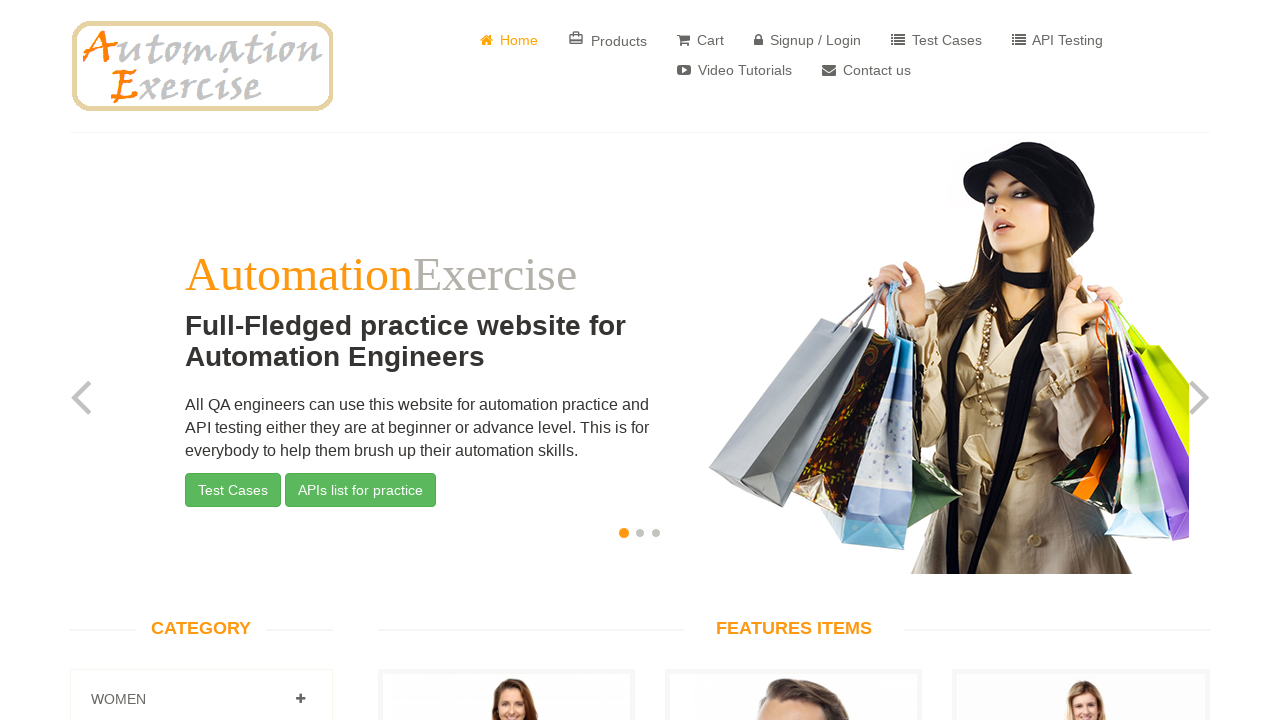

Home page body element is visible
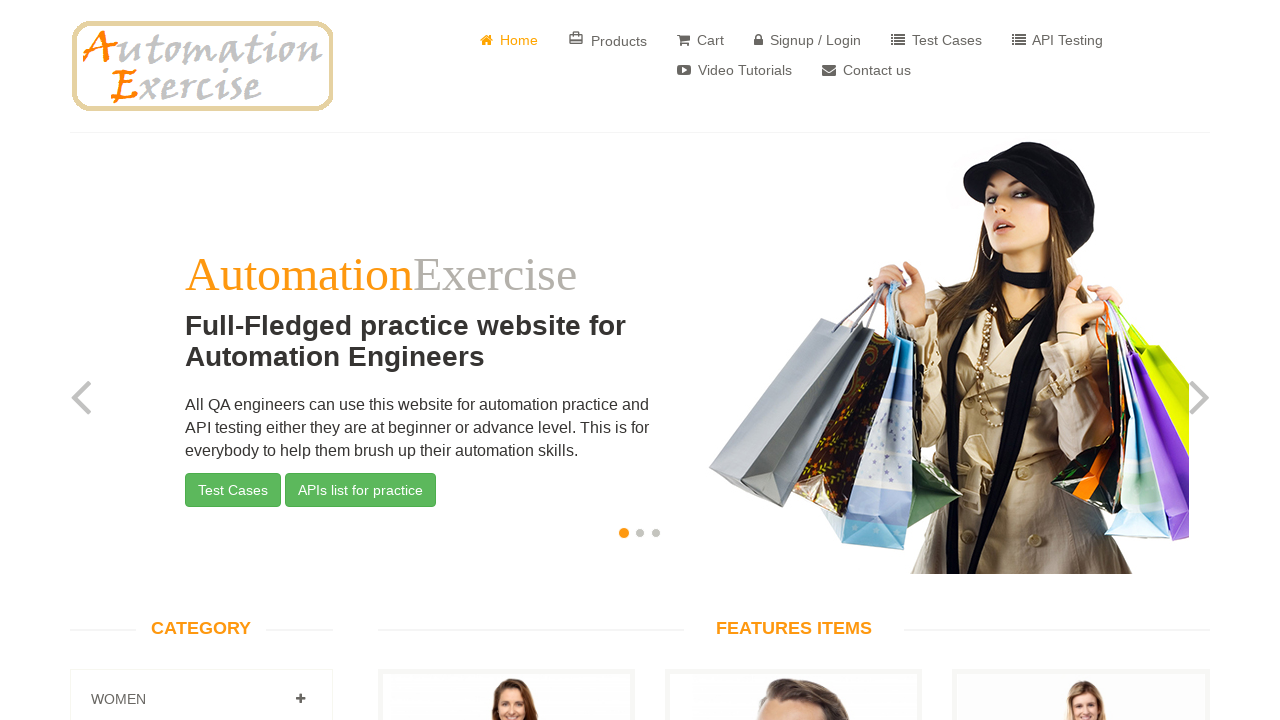

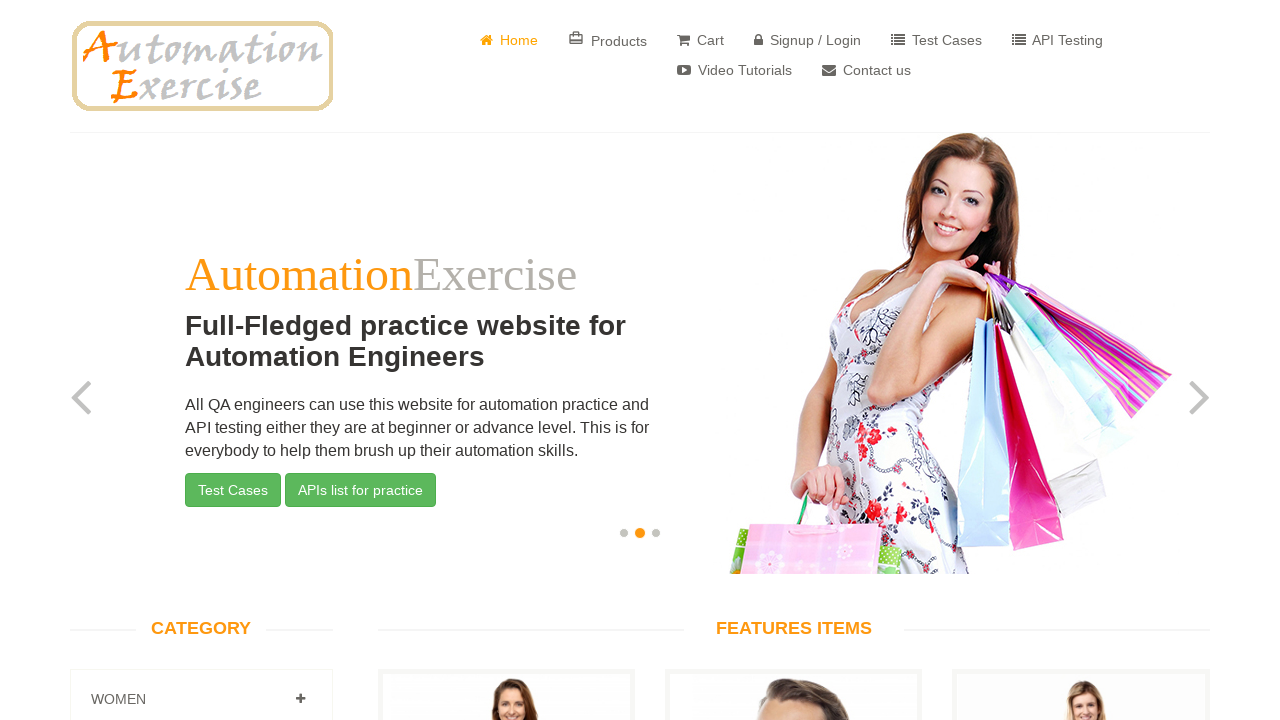